Tests marking all todo items as completed using the "Mark all as complete" checkbox.

Starting URL: https://demo.playwright.dev/todomvc

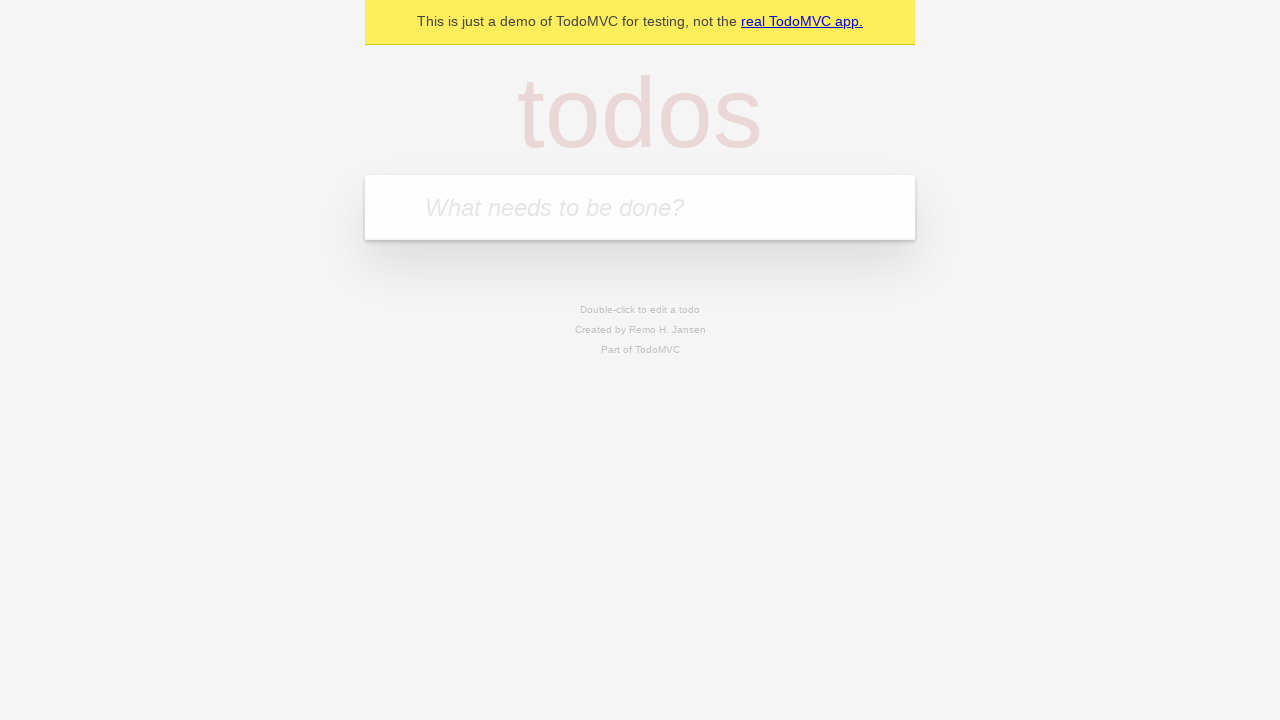

Filled first todo input with 'buy some cheese' on internal:attr=[placeholder="What needs to be done?"i]
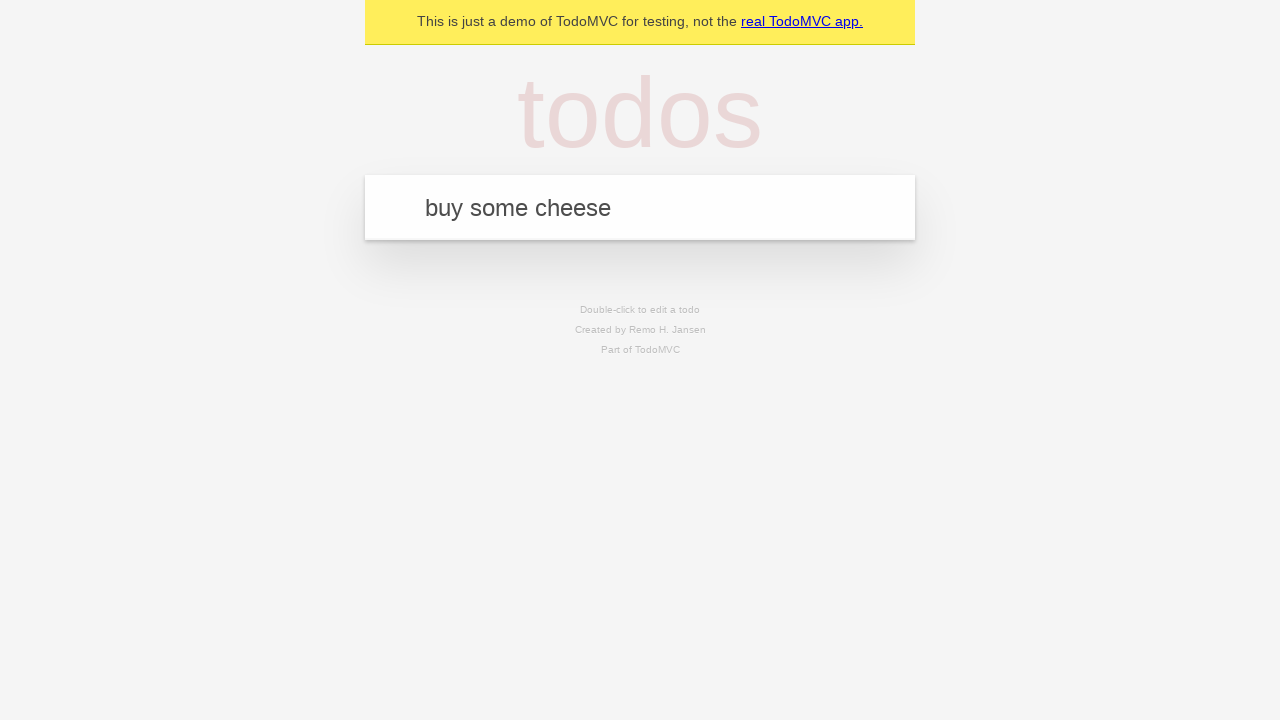

Pressed Enter to add first todo item on internal:attr=[placeholder="What needs to be done?"i]
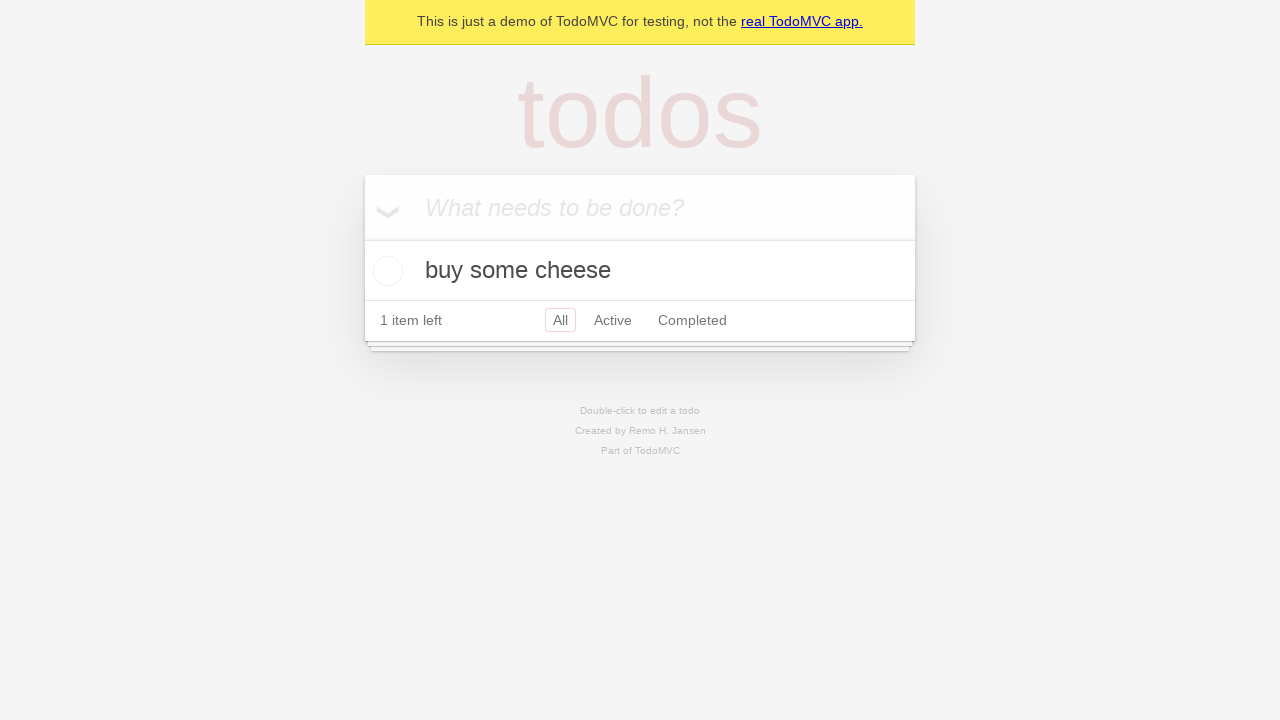

Filled second todo input with 'feed the cat' on internal:attr=[placeholder="What needs to be done?"i]
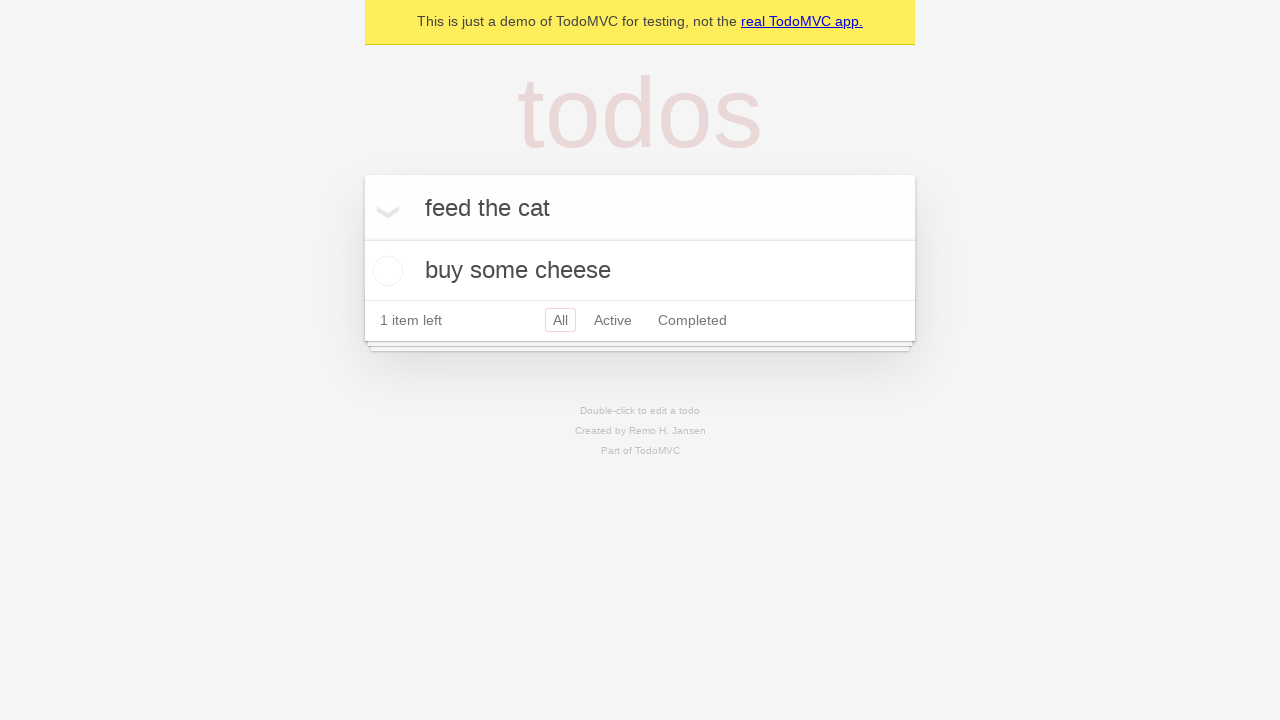

Pressed Enter to add second todo item on internal:attr=[placeholder="What needs to be done?"i]
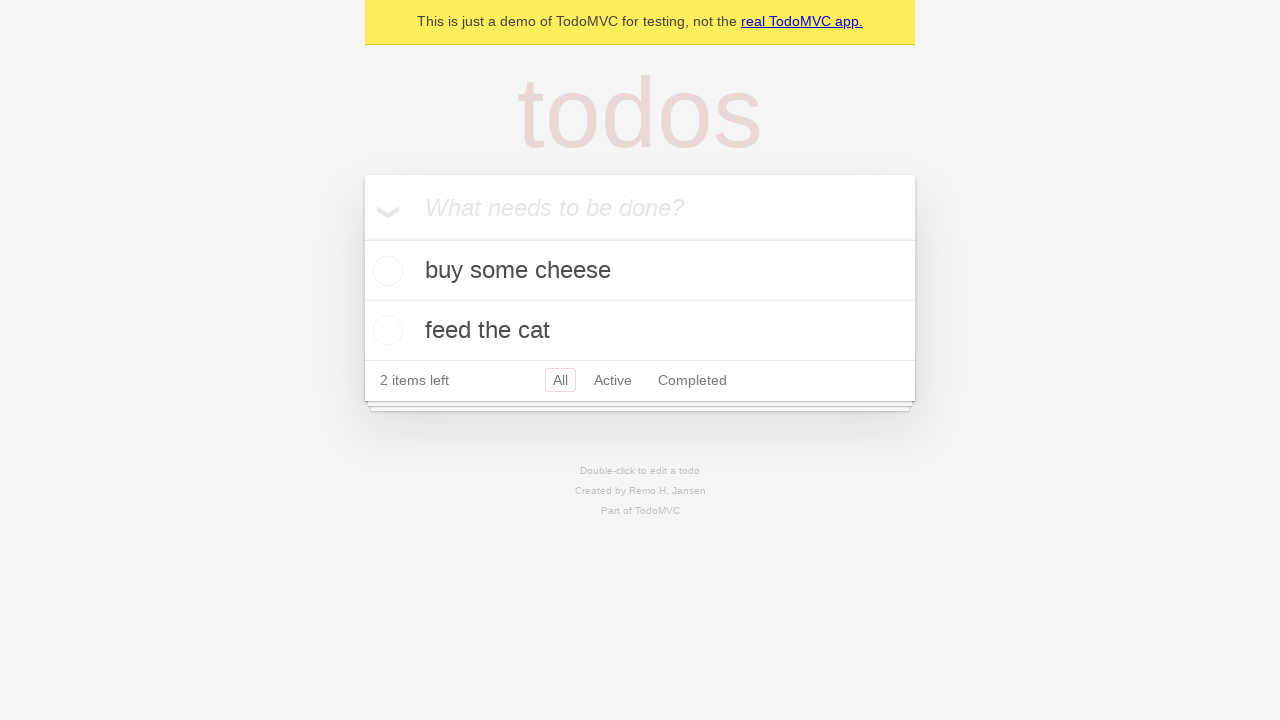

Filled third todo input with 'book a doctors appointment' on internal:attr=[placeholder="What needs to be done?"i]
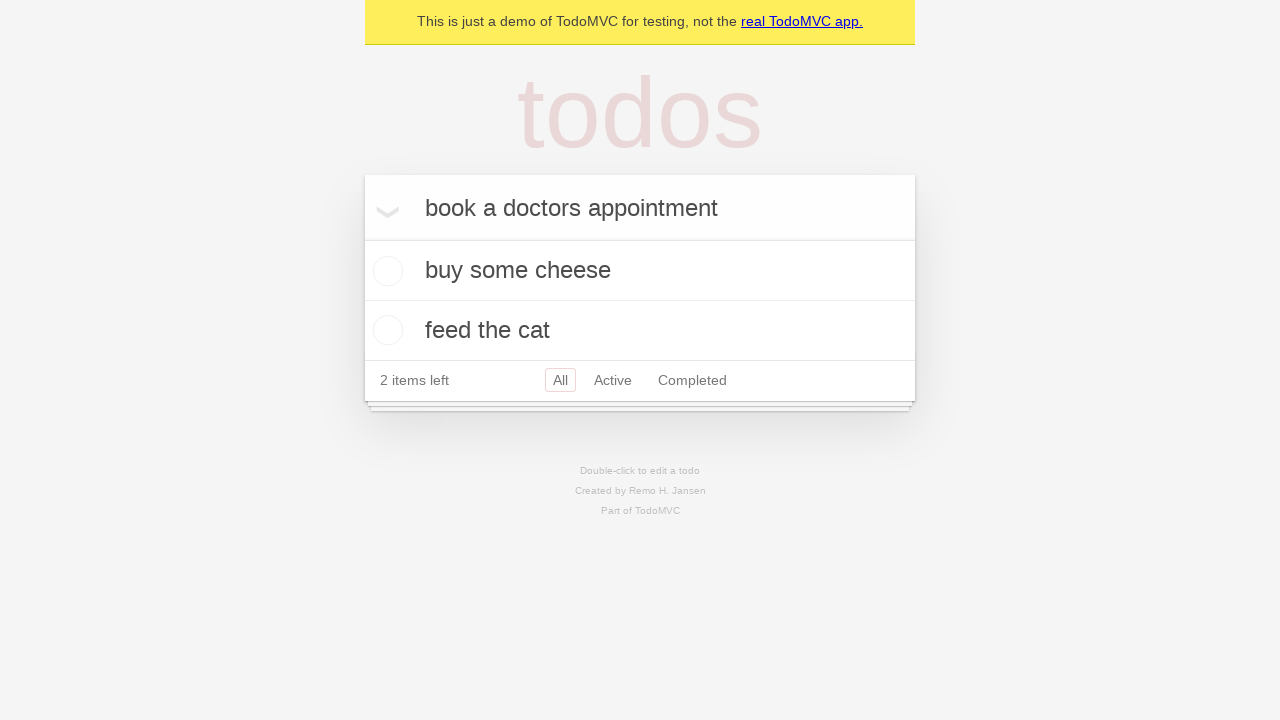

Pressed Enter to add third todo item on internal:attr=[placeholder="What needs to be done?"i]
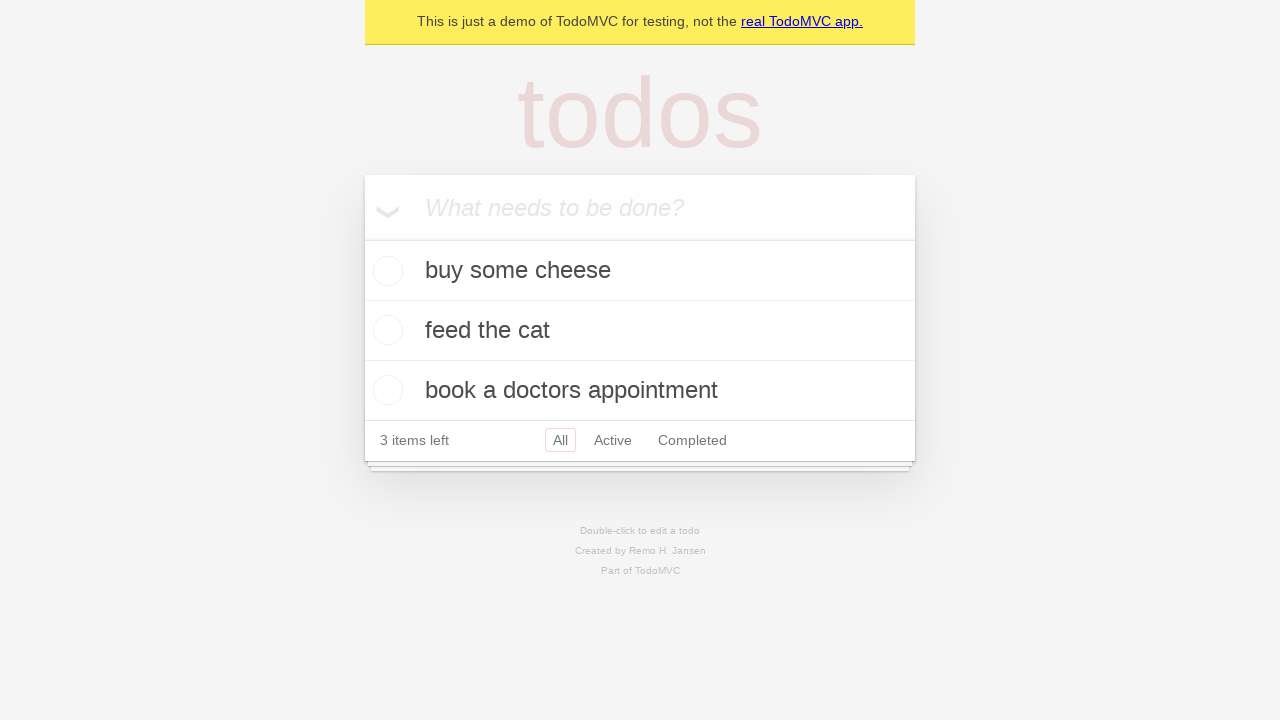

Clicked 'Mark all as complete' checkbox to mark all items as completed at (362, 238) on internal:label="Mark all as complete"i
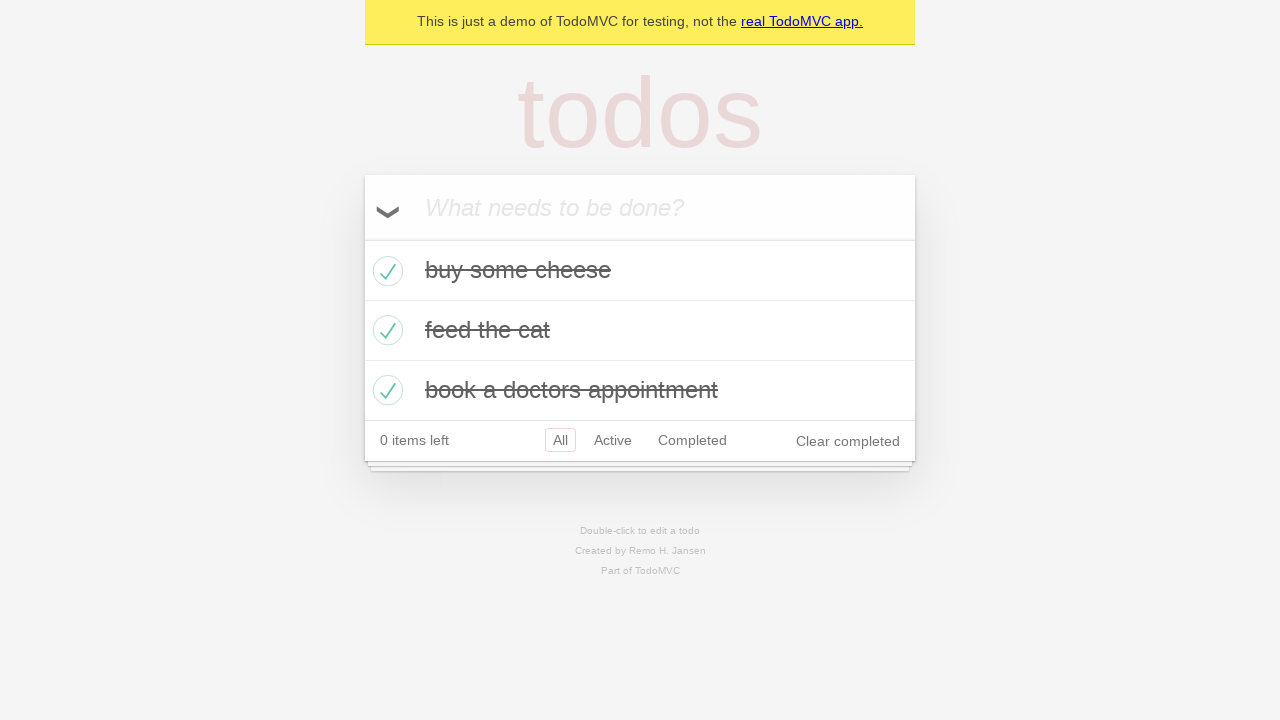

Waited for all todo items to be marked as completed
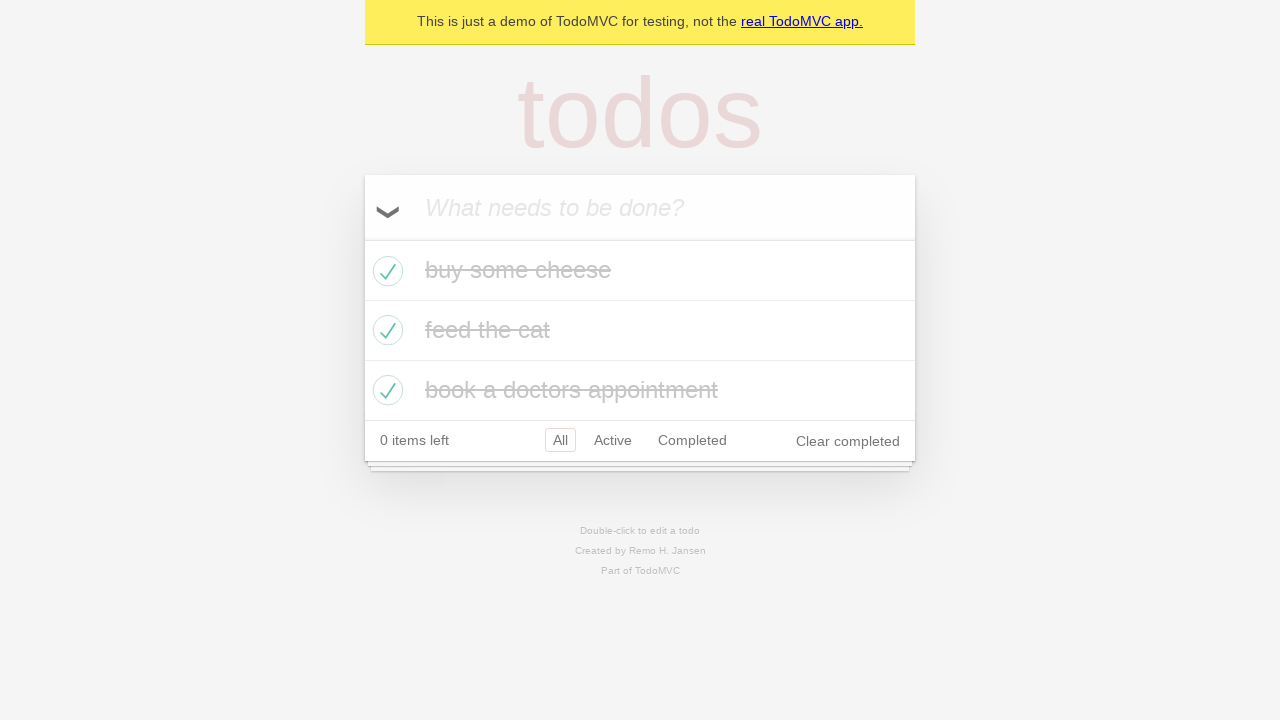

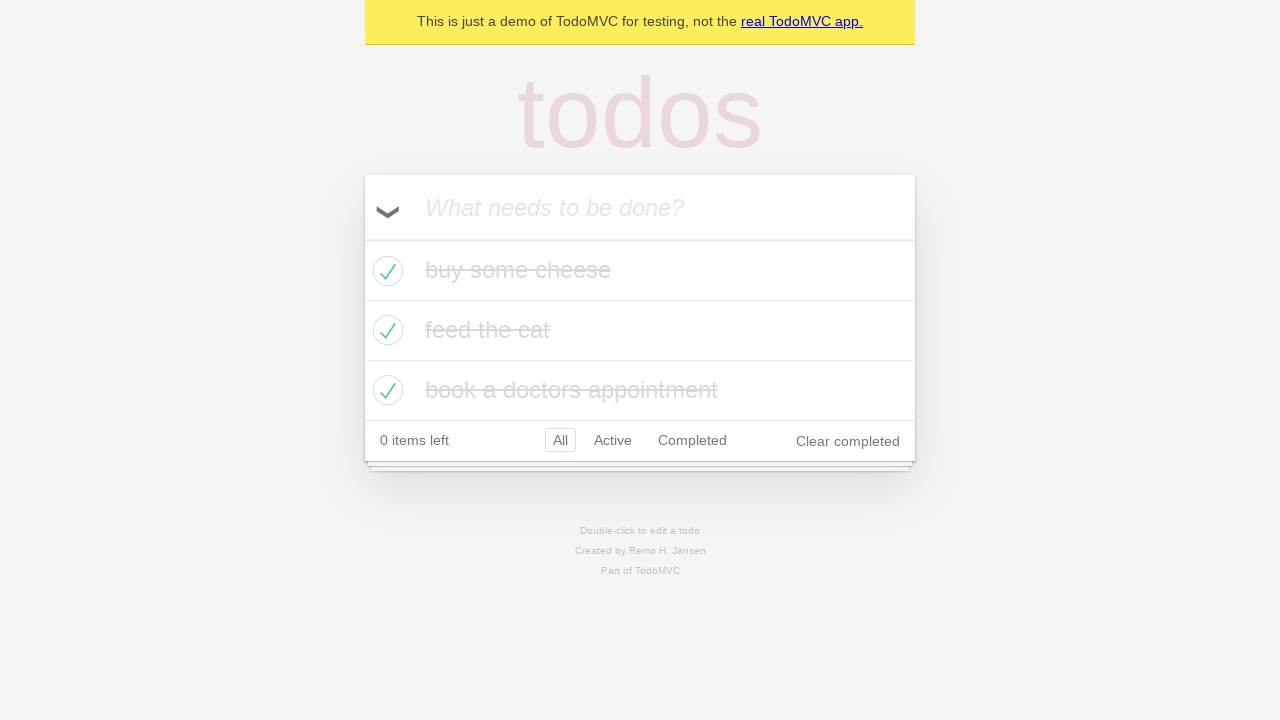